Tests dropdown selection on practice page by selecting origin and destination locations

Starting URL: https://rahulshettyacademy.com/dropdownsPractise/

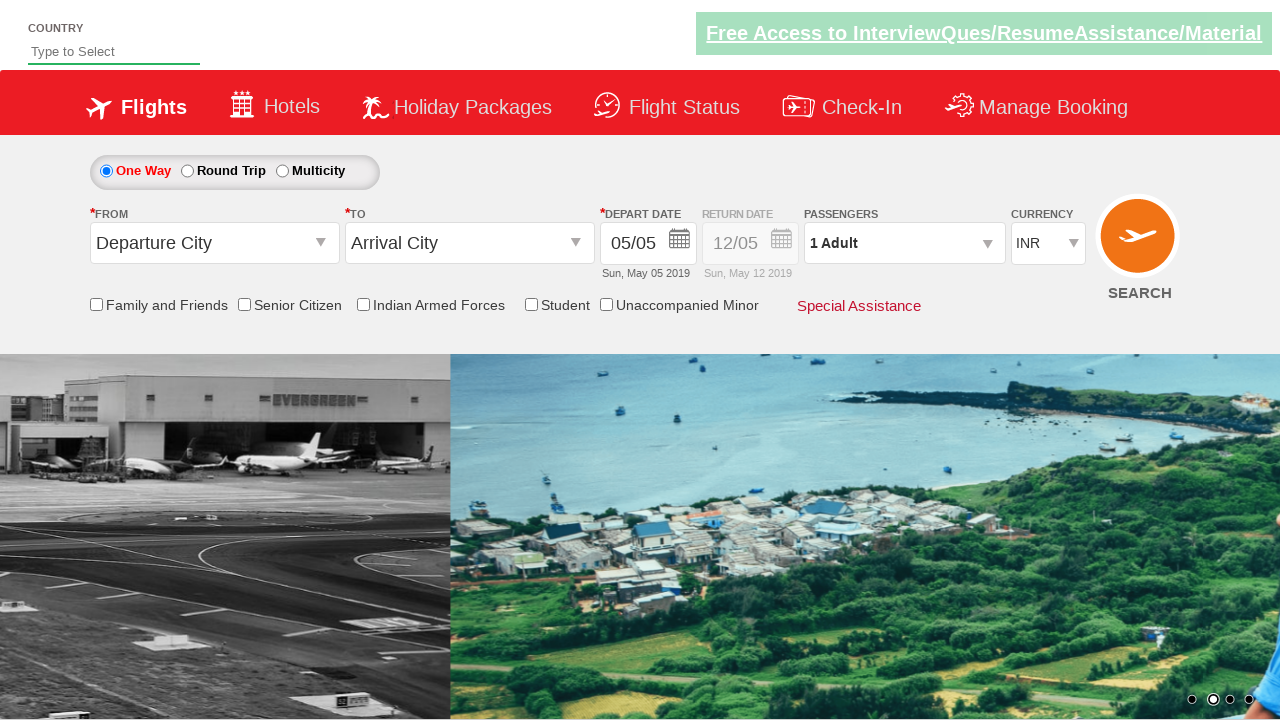

Clicked on origin station dropdown at (214, 243) on input#ctl00_mainContent_ddl_originStation1_CTXT
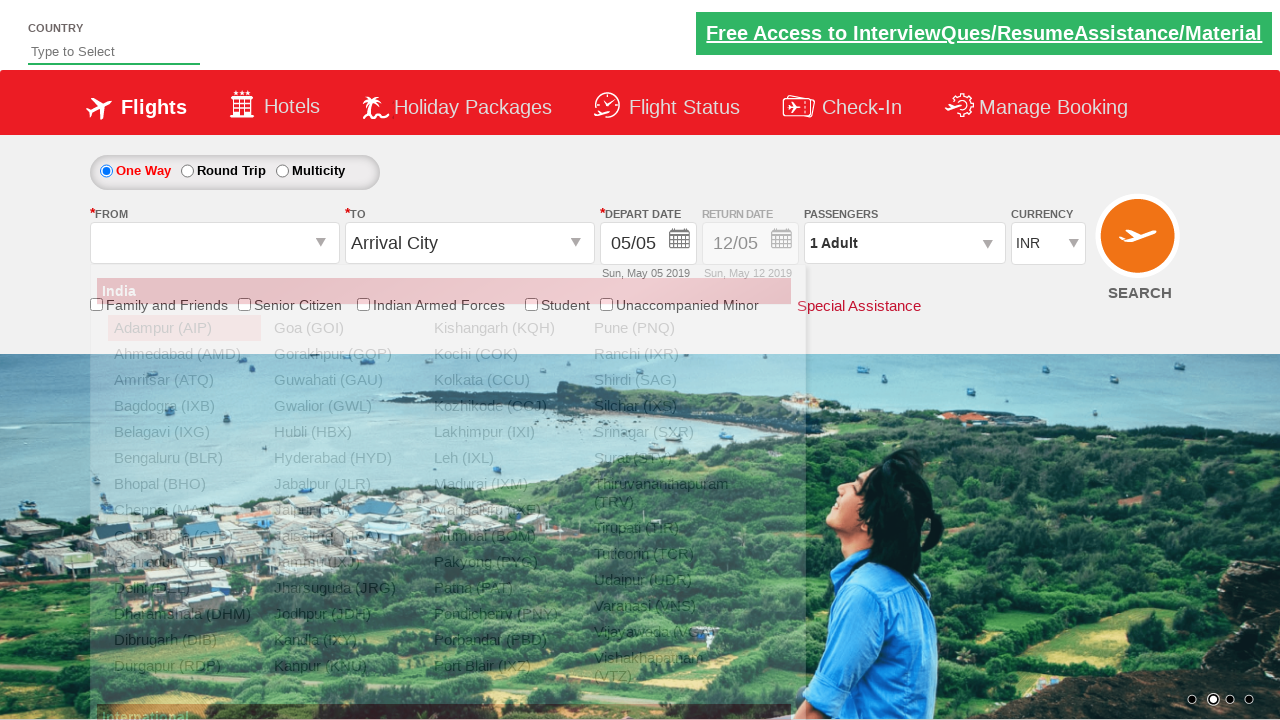

Selected Goa (GOI) as origin location at (344, 328) on xpath=//a[@text='Goa (GOI)']
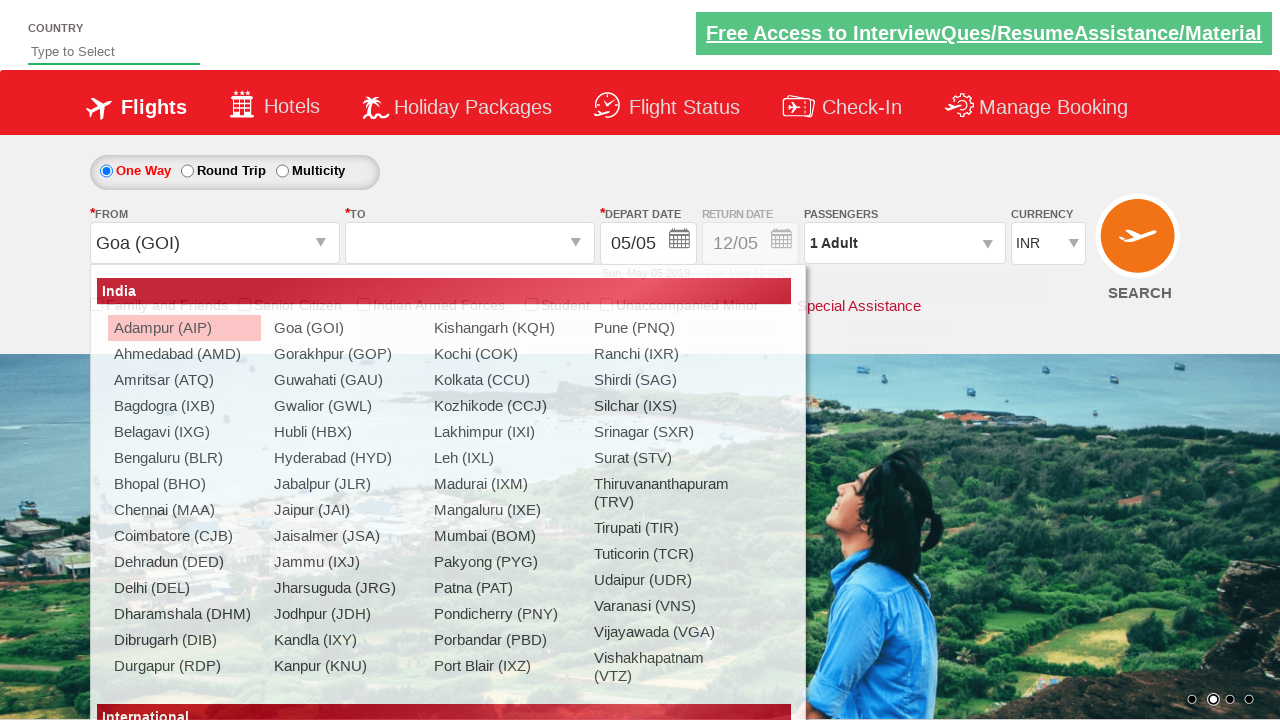

Waited for dropdown to update
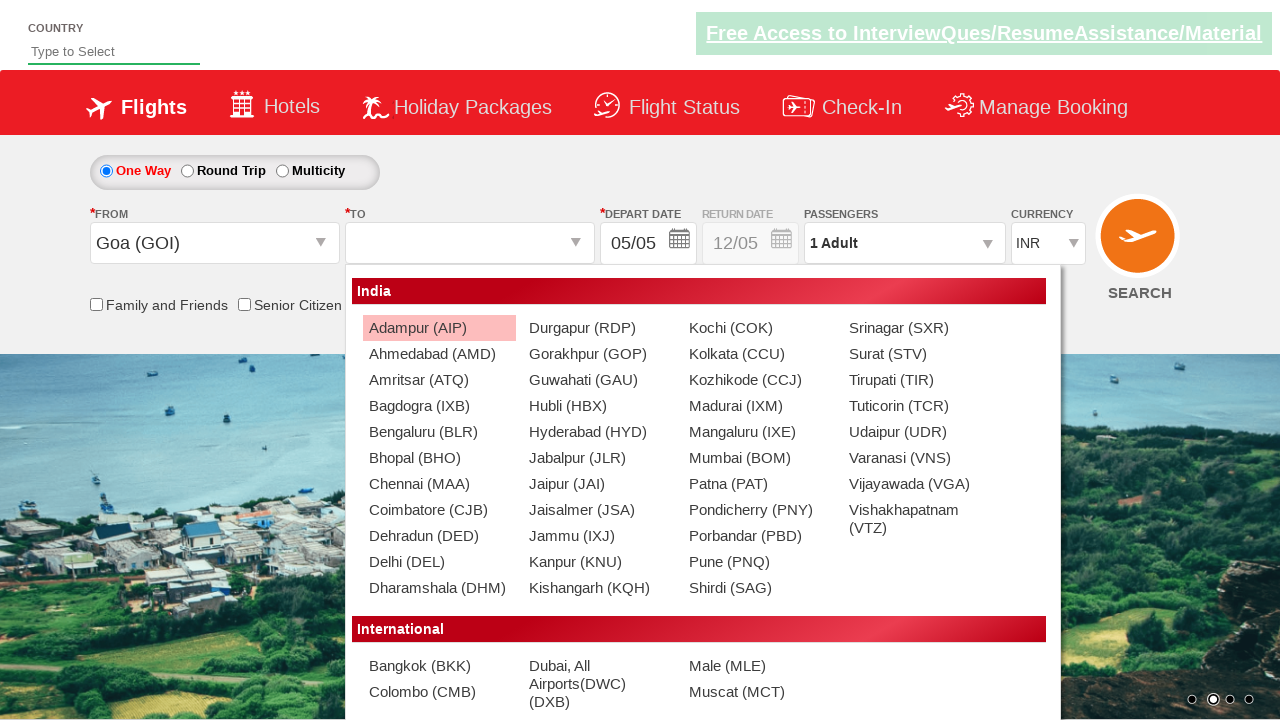

Selected Colombo (CMB) as destination location at (439, 692) on (//a[@text='Colombo (CMB)'])[2]
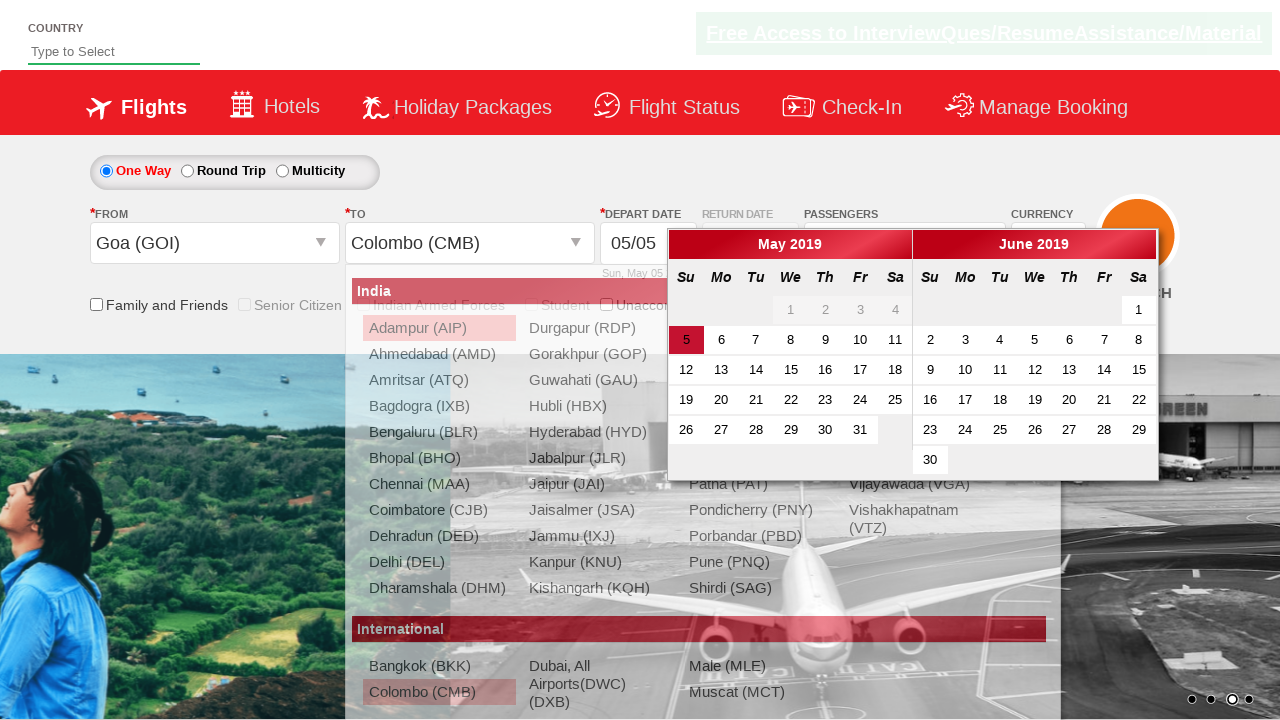

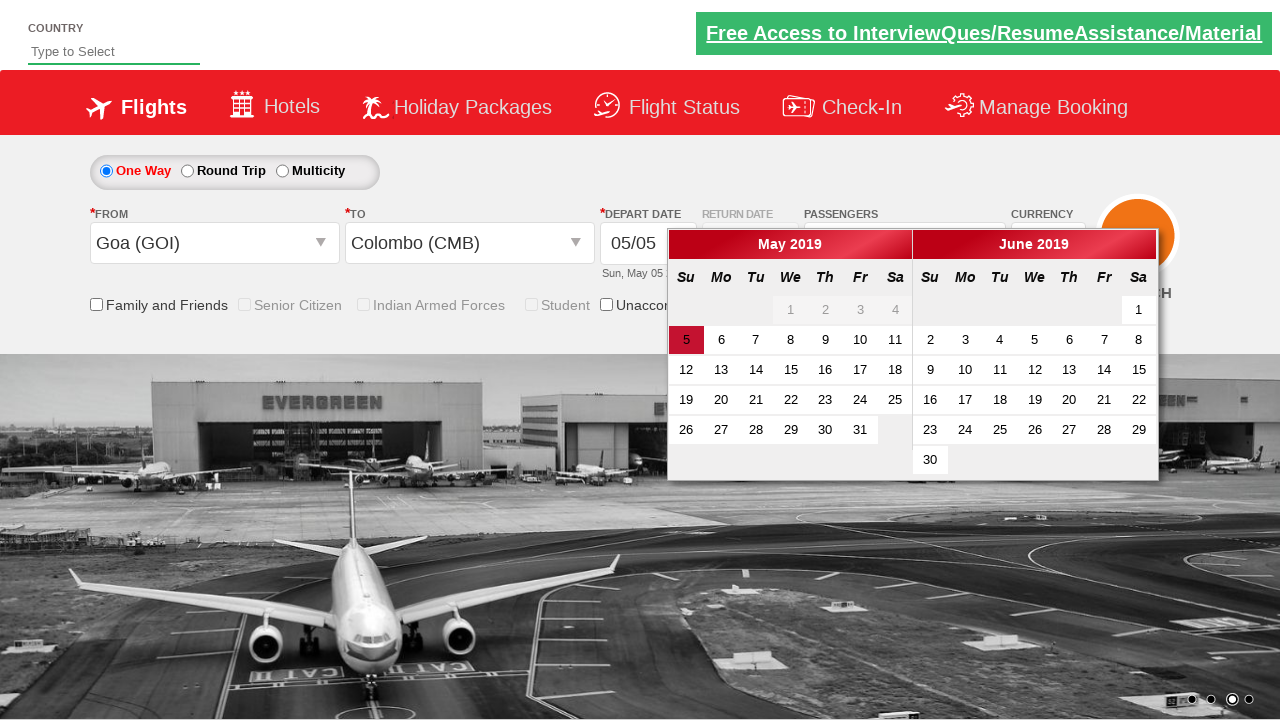